Tests a math-based form by reading two numbers from the page, calculating their sum, selecting the result from a dropdown, and submitting the form

Starting URL: http://suninjuly.github.io/selects1.html

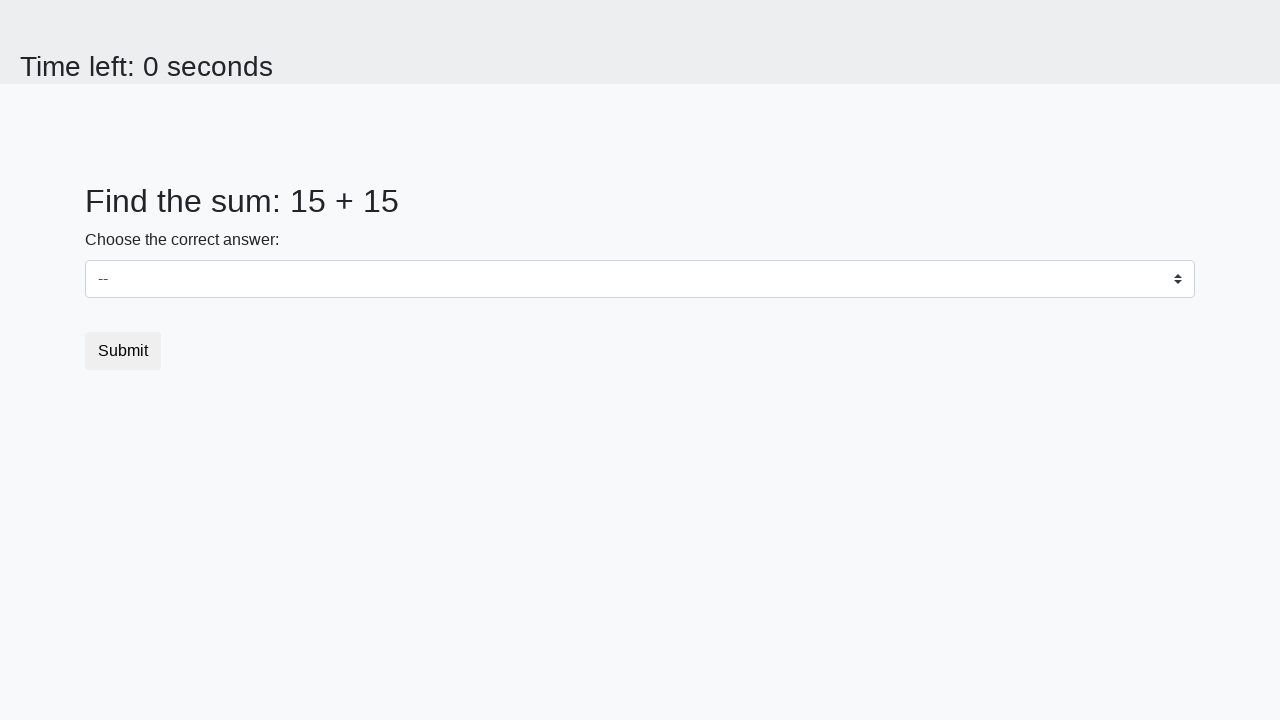

Read first number from #num1 element
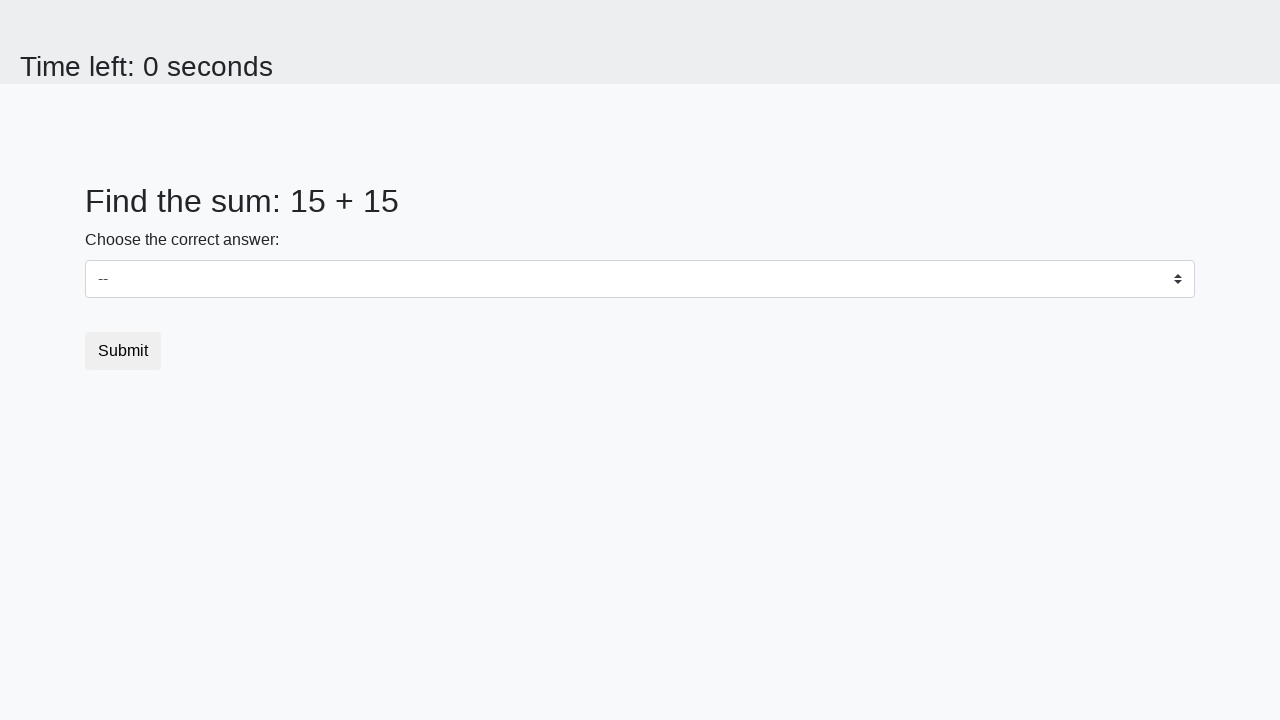

Read second number from #num2 element
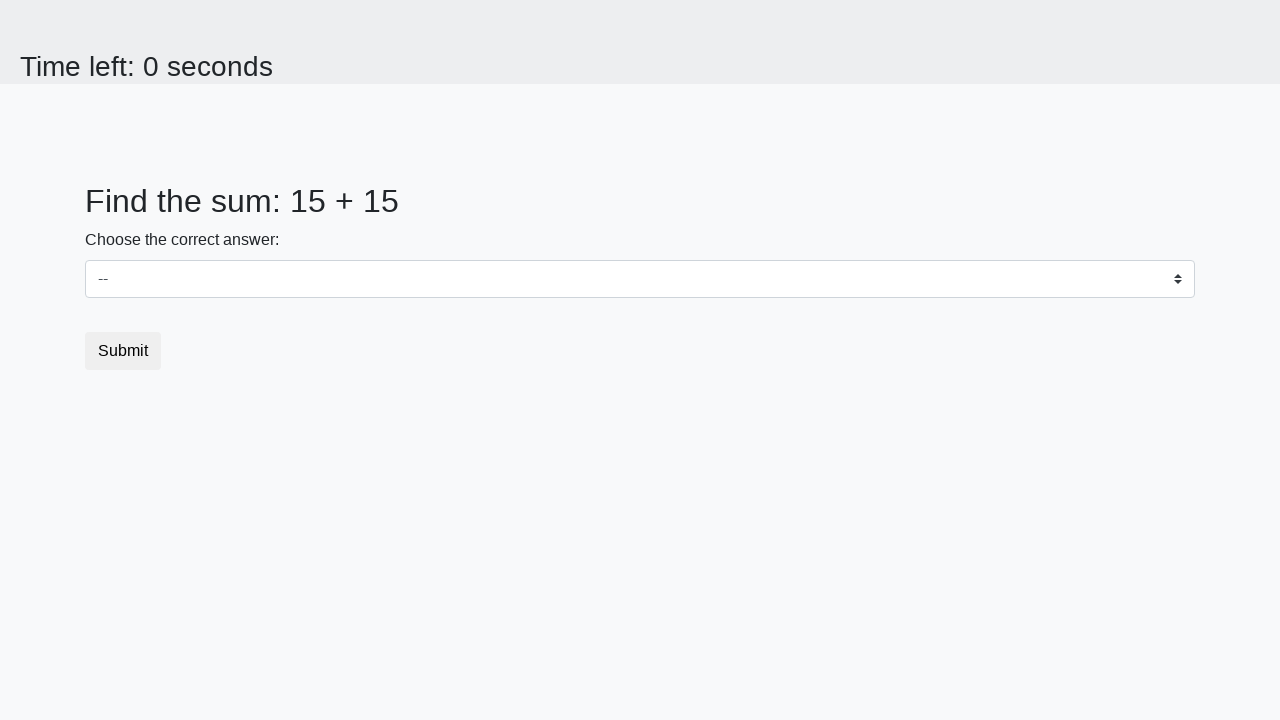

Calculated sum: 15 + 15 = 30
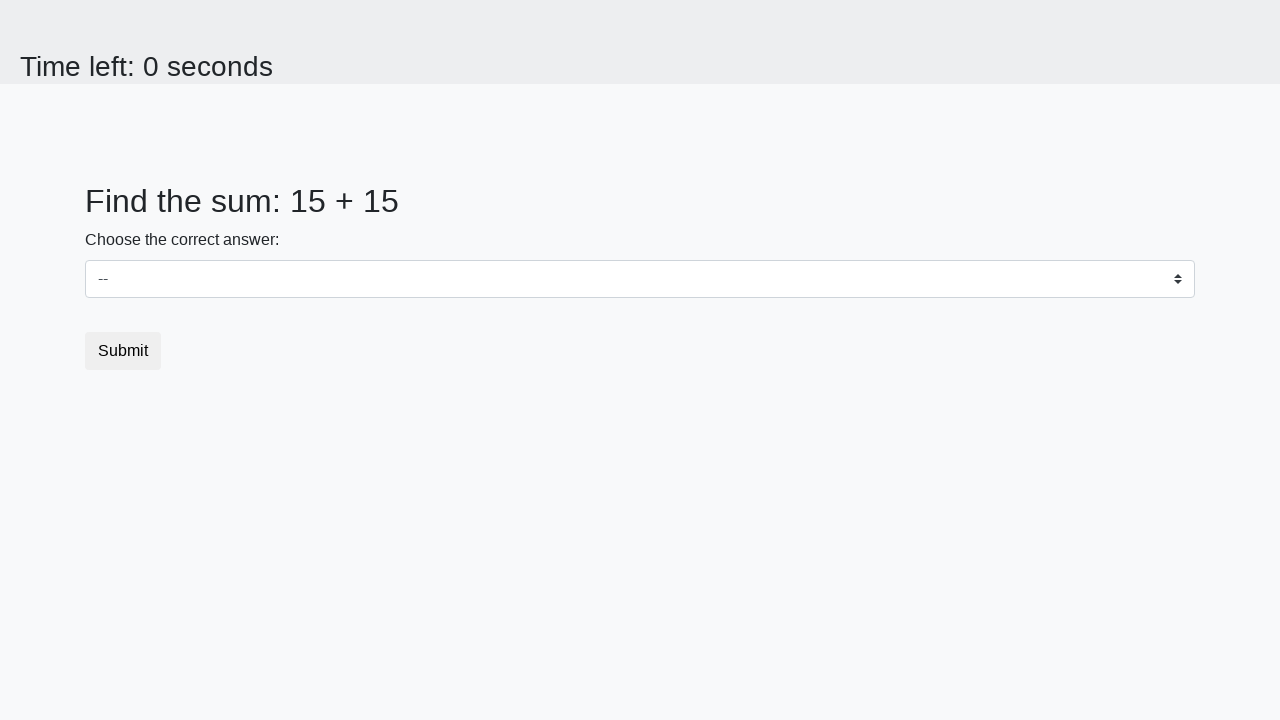

Selected value '30' from dropdown on select
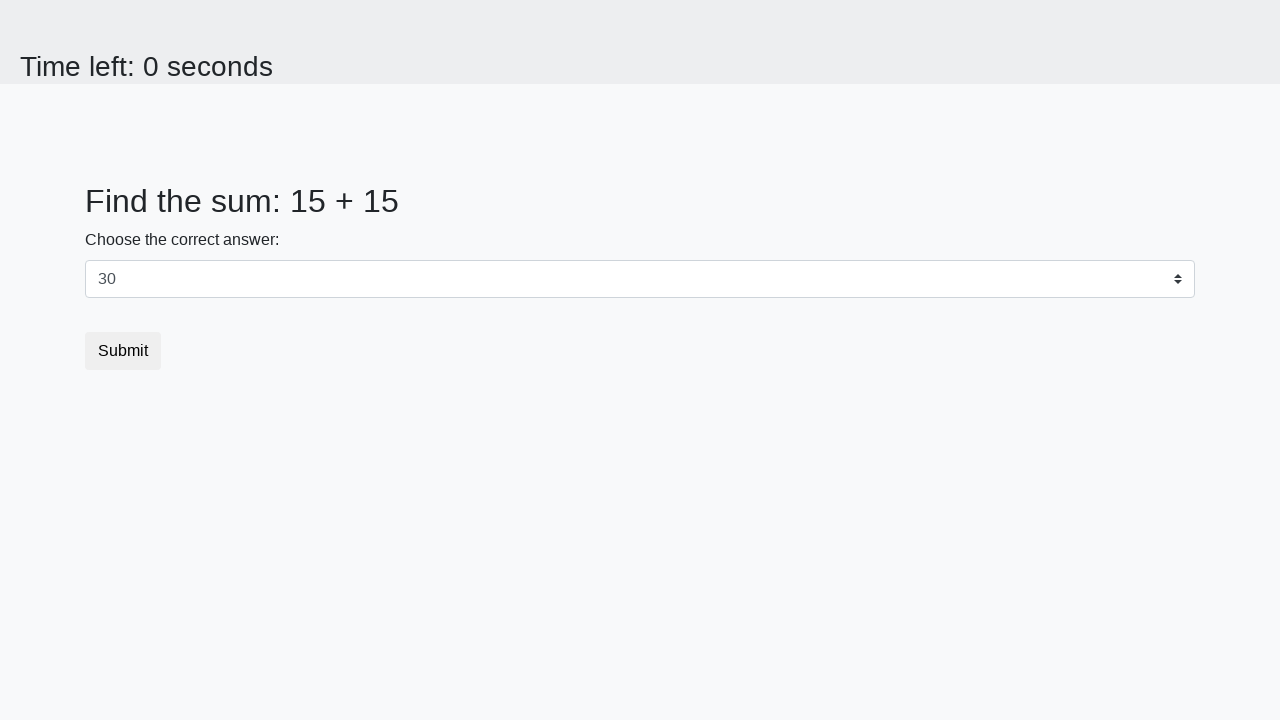

Clicked submit button at (123, 351) on button.btn
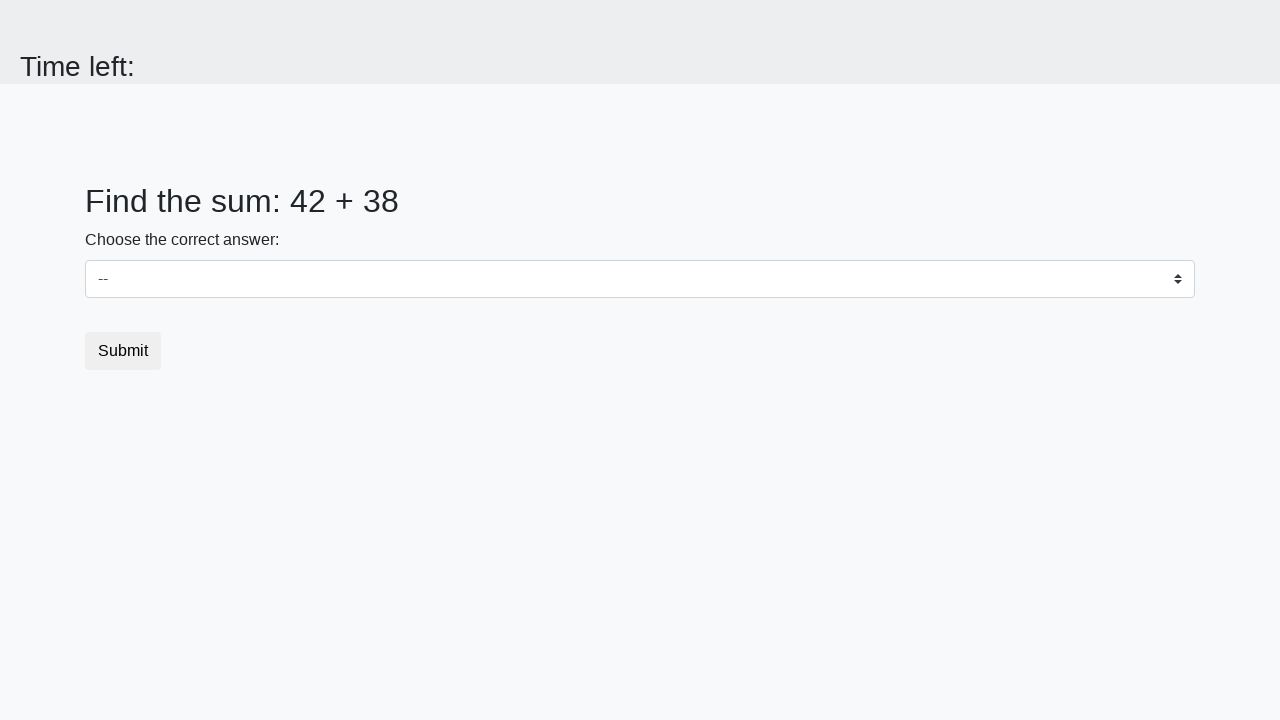

Waited 2 seconds for page to process
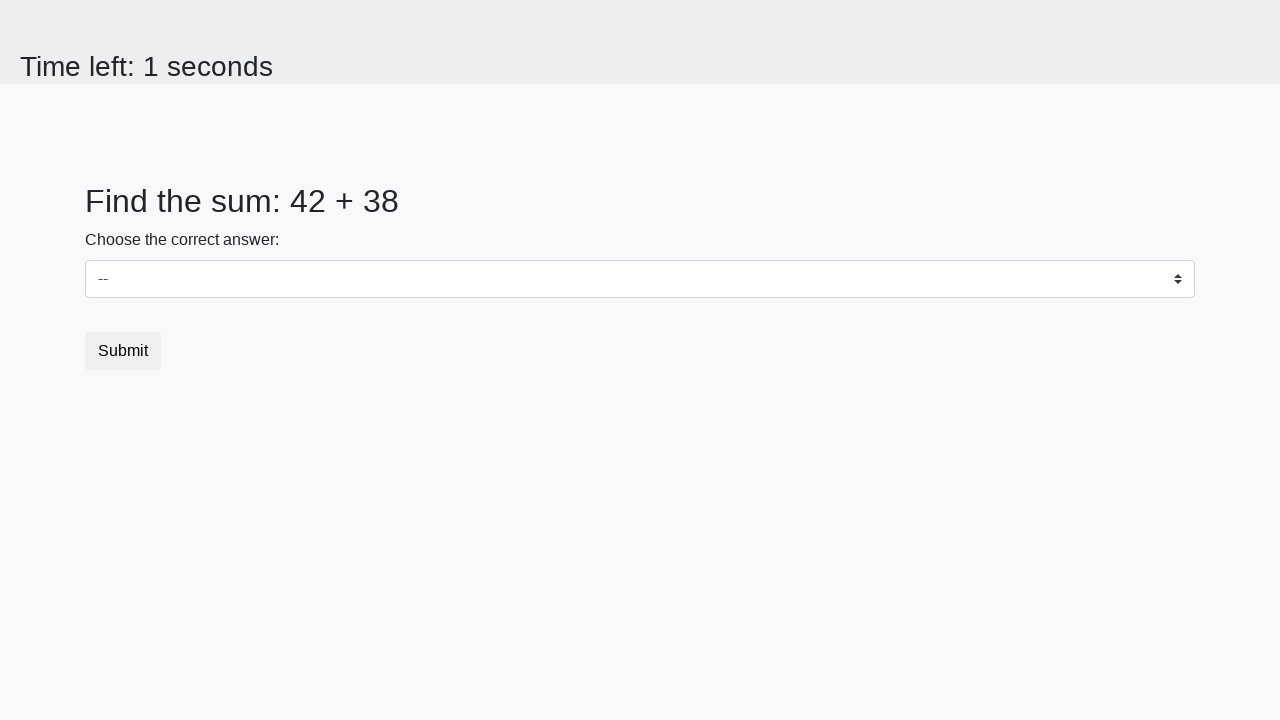

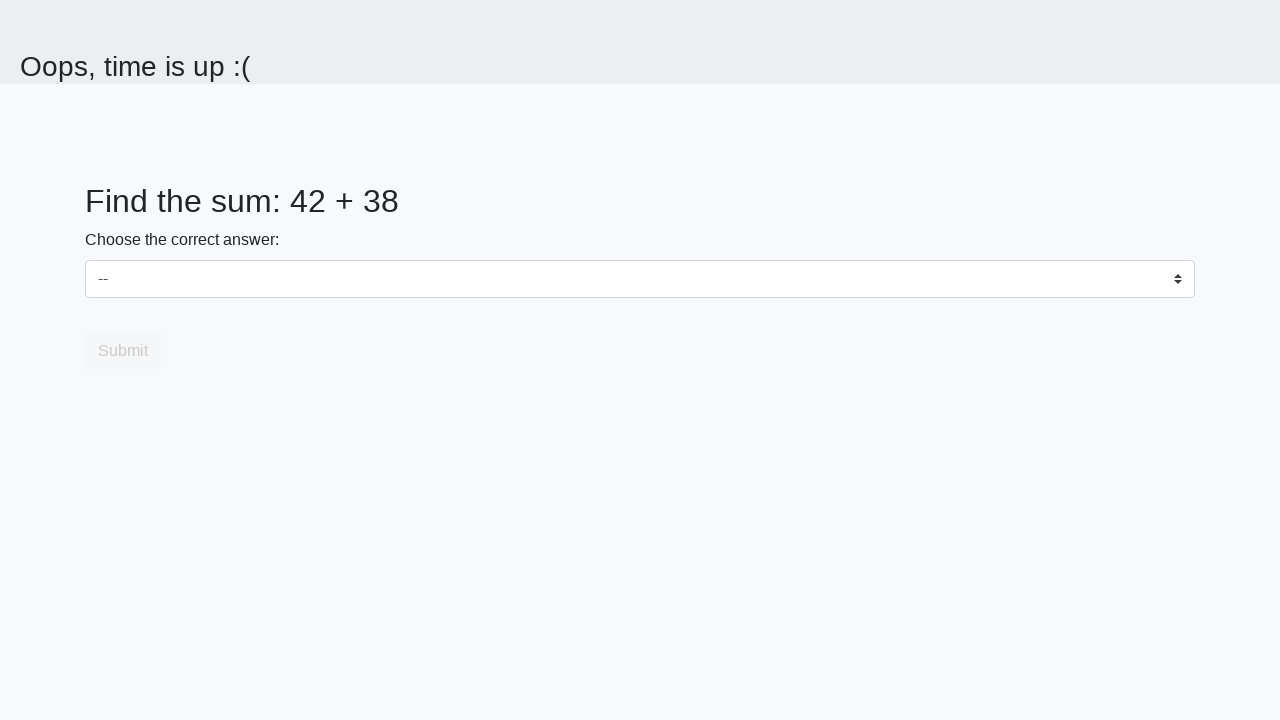